Tests that the todo counter updates correctly as items are added

Starting URL: https://demo.playwright.dev/todomvc

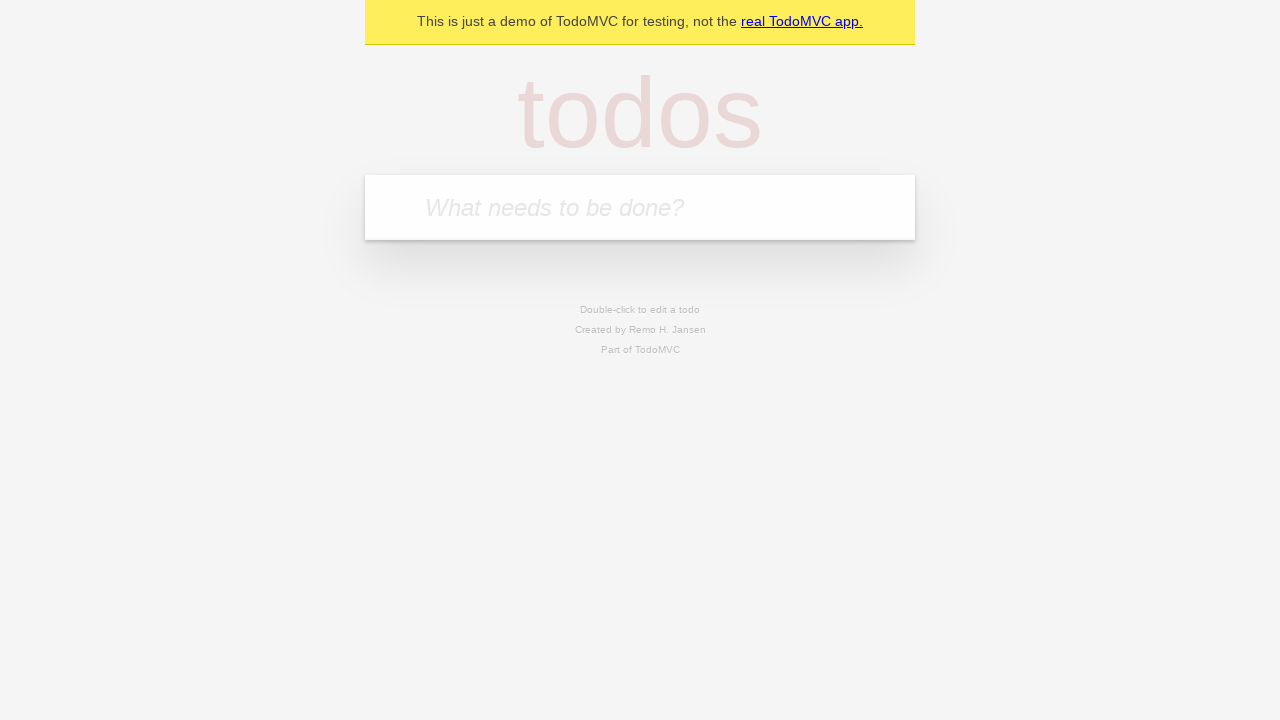

Filled todo input field with 'buy some cheese' on internal:attr=[placeholder="What needs to be done?"i]
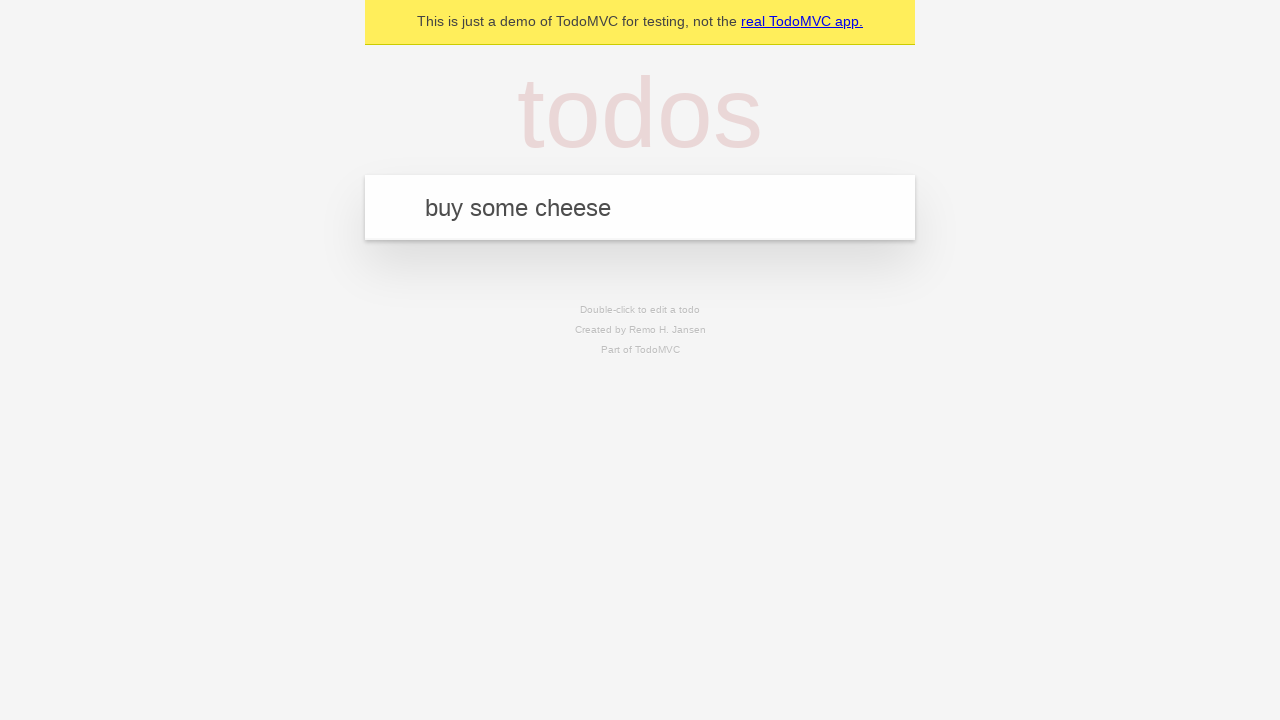

Pressed Enter to add first todo item on internal:attr=[placeholder="What needs to be done?"i]
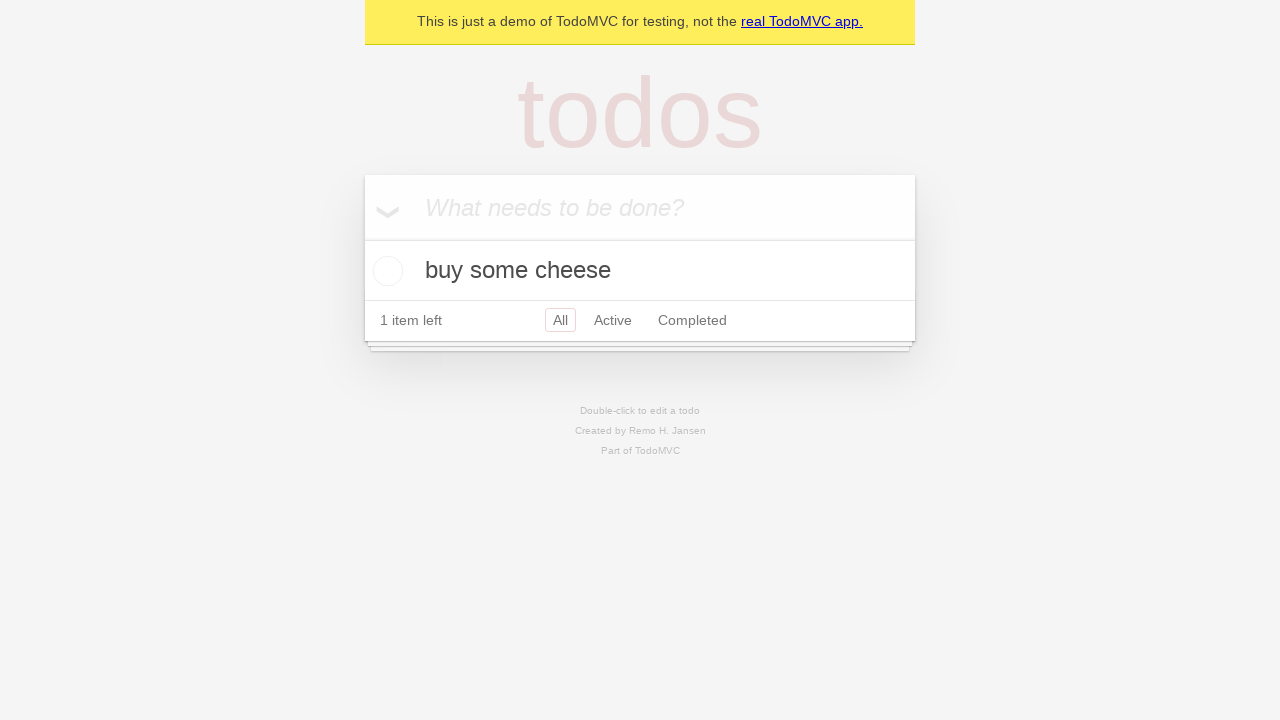

Verified todo counter displays 1 item
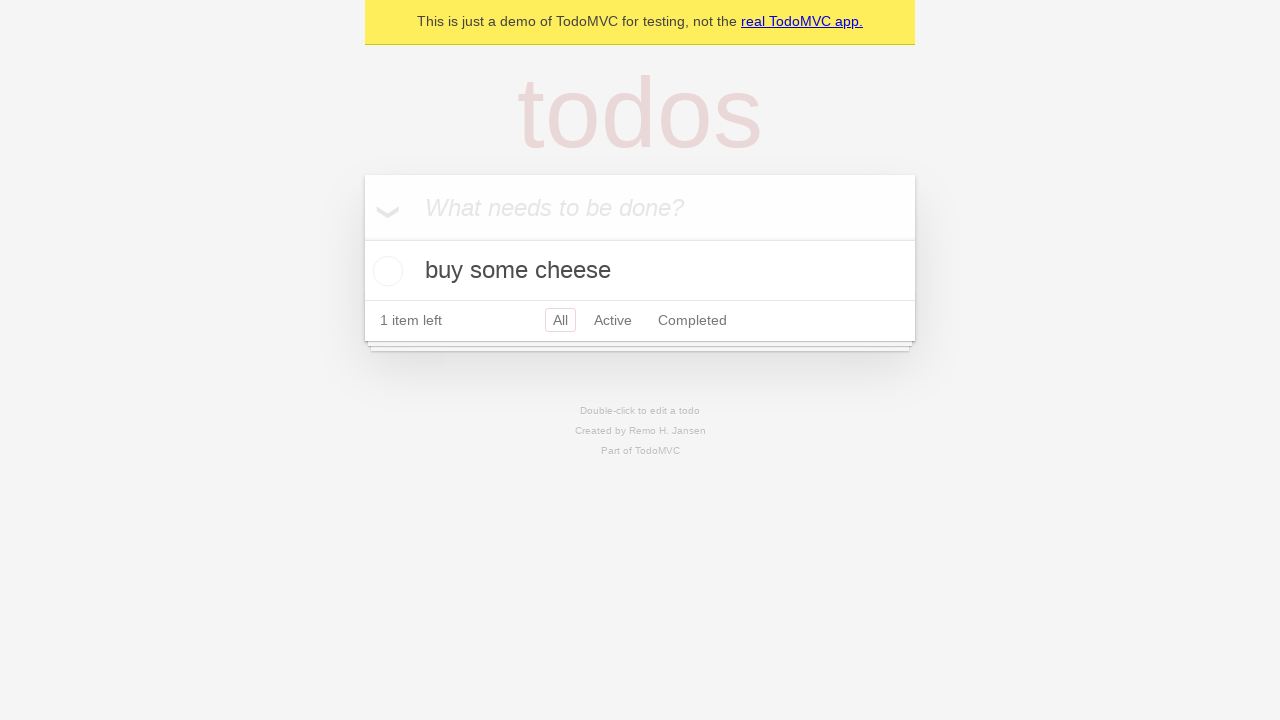

Filled todo input field with 'feed the cat' on internal:attr=[placeholder="What needs to be done?"i]
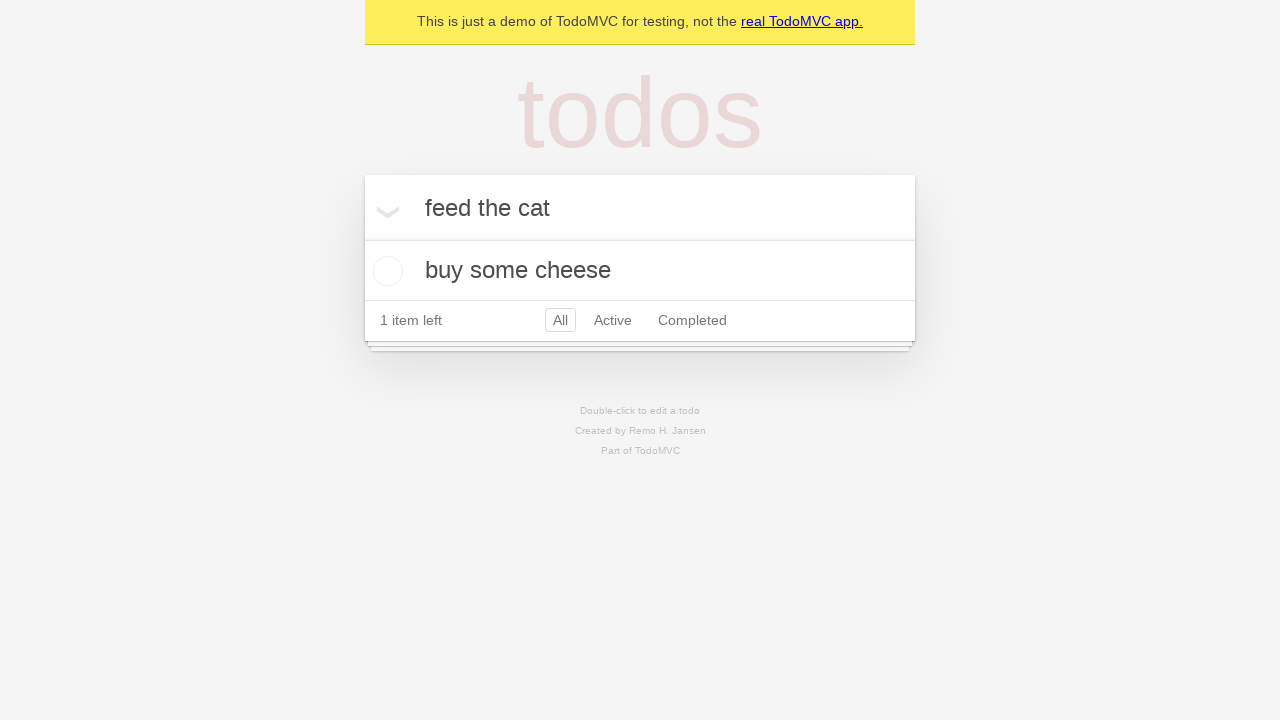

Pressed Enter to add second todo item on internal:attr=[placeholder="What needs to be done?"i]
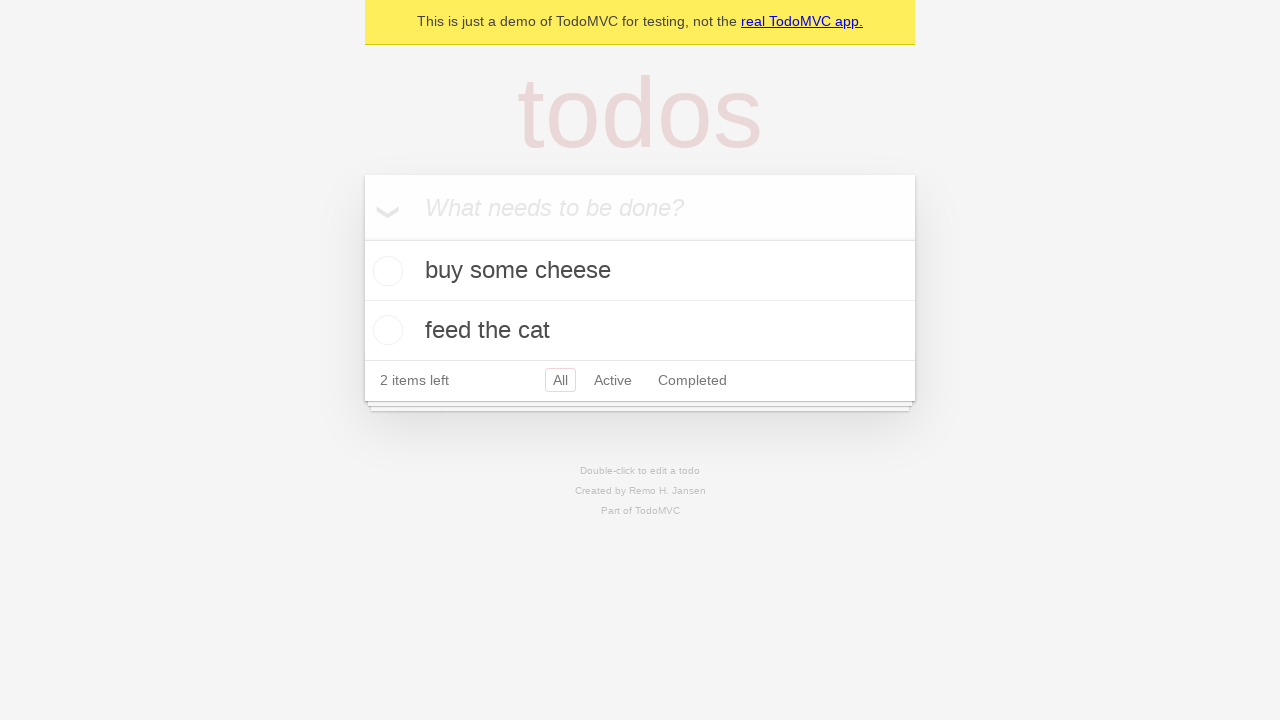

Verified todo counter displays 2 items
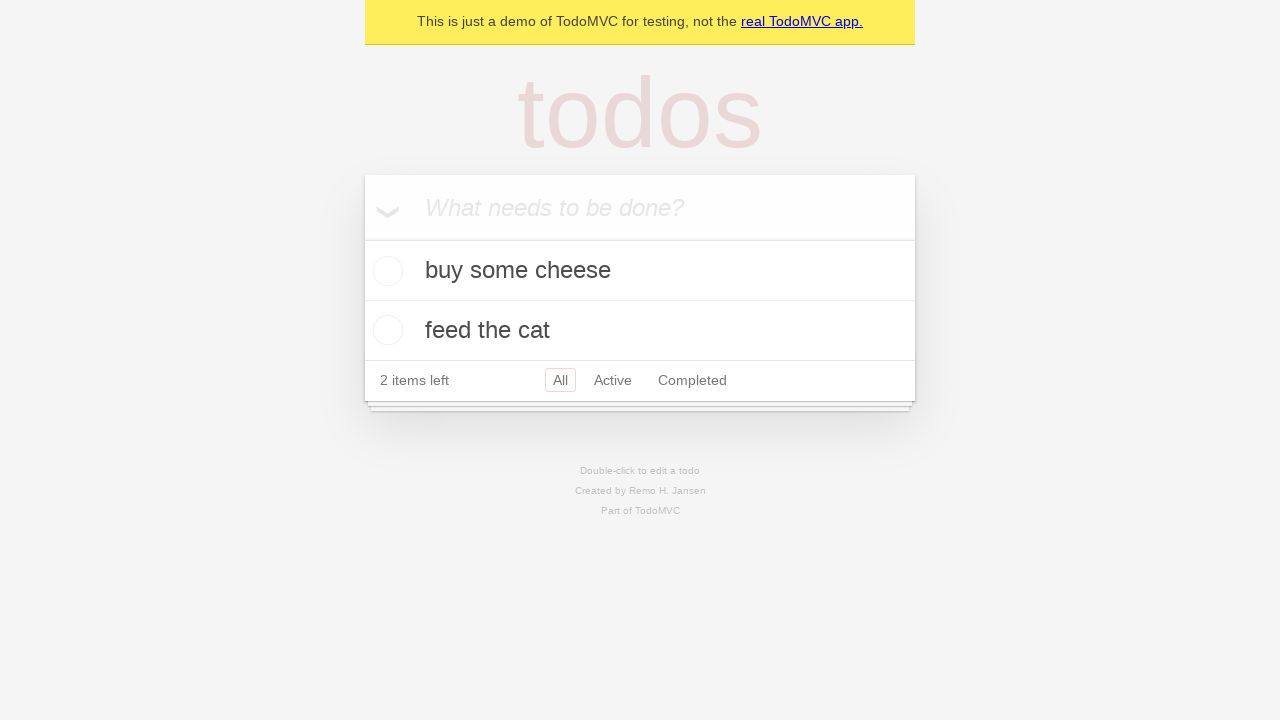

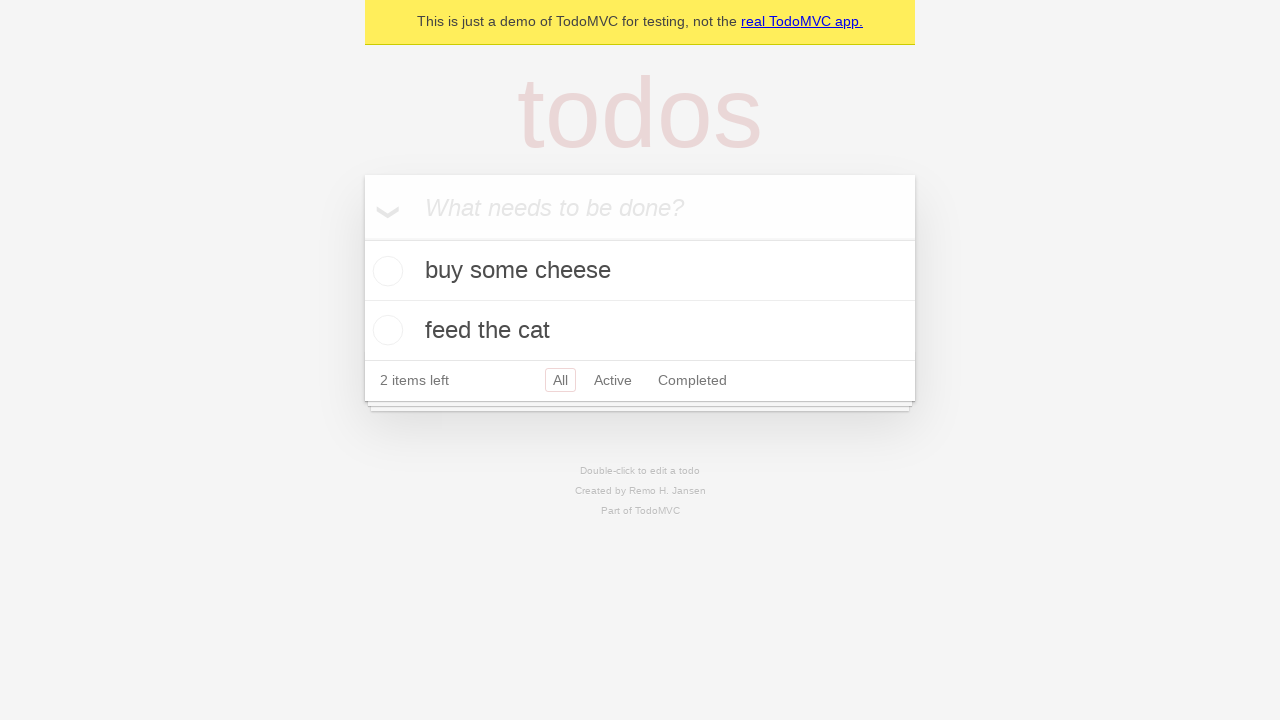